Tests expanding and collapsing tree nodes in Main Level 1, including opening and closing sub-levels

Starting URL: https://www.tutorialspoint.com/selenium/practice/check-box.php

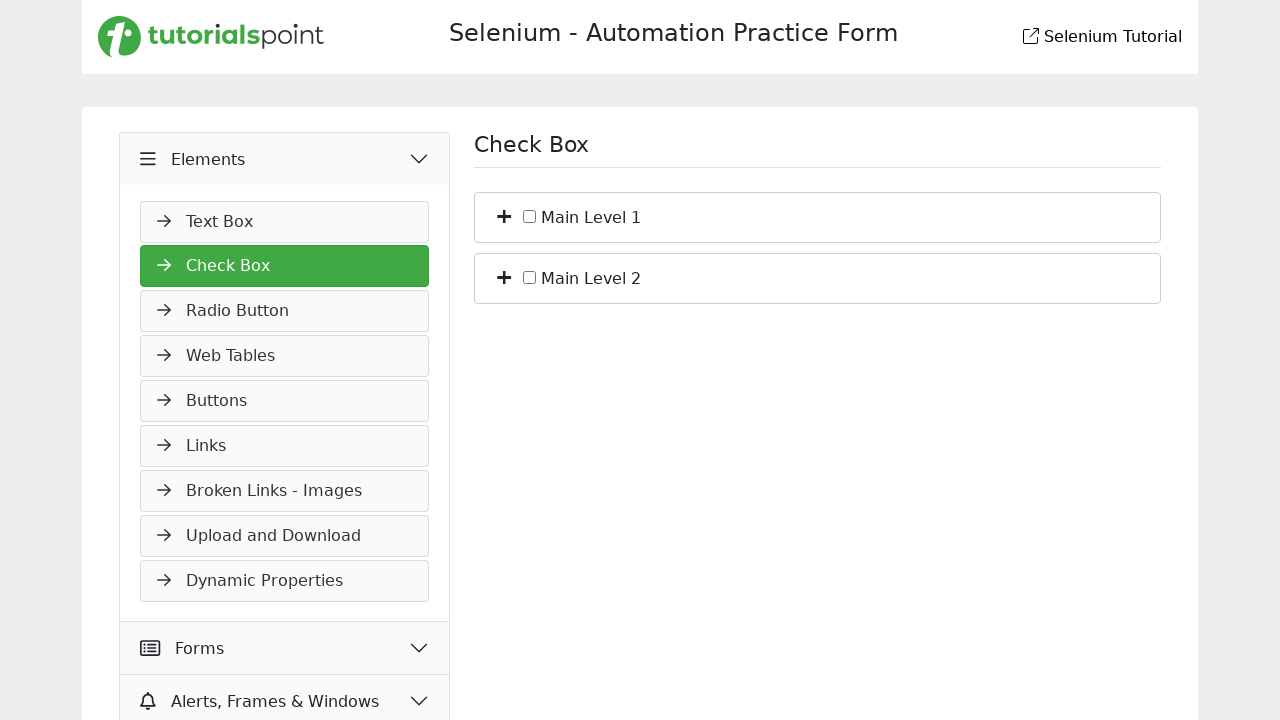

Clicked to expand Main Level 1 at (504, 215) on li#bs_1 span.plus
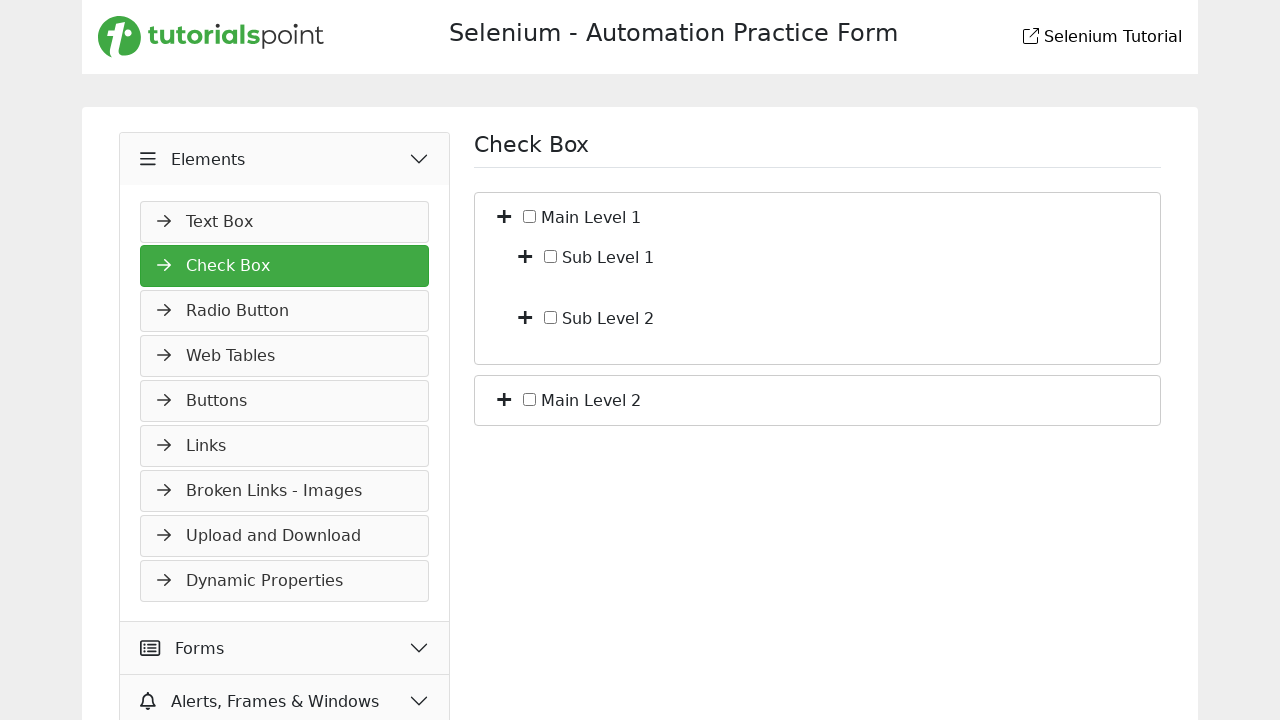

Waited 1000ms for Main Level 1 to expand
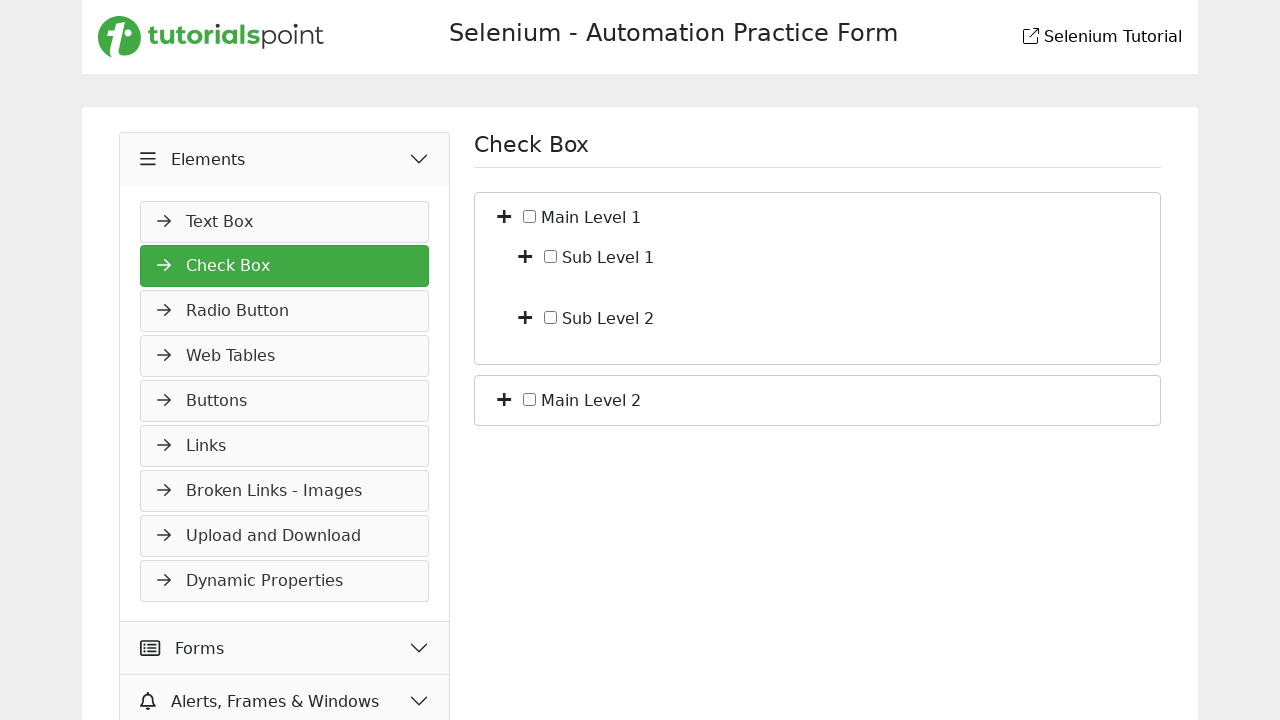

Clicked to expand Sub Level 1 at (525, 255) on li#bf_1 span.plus
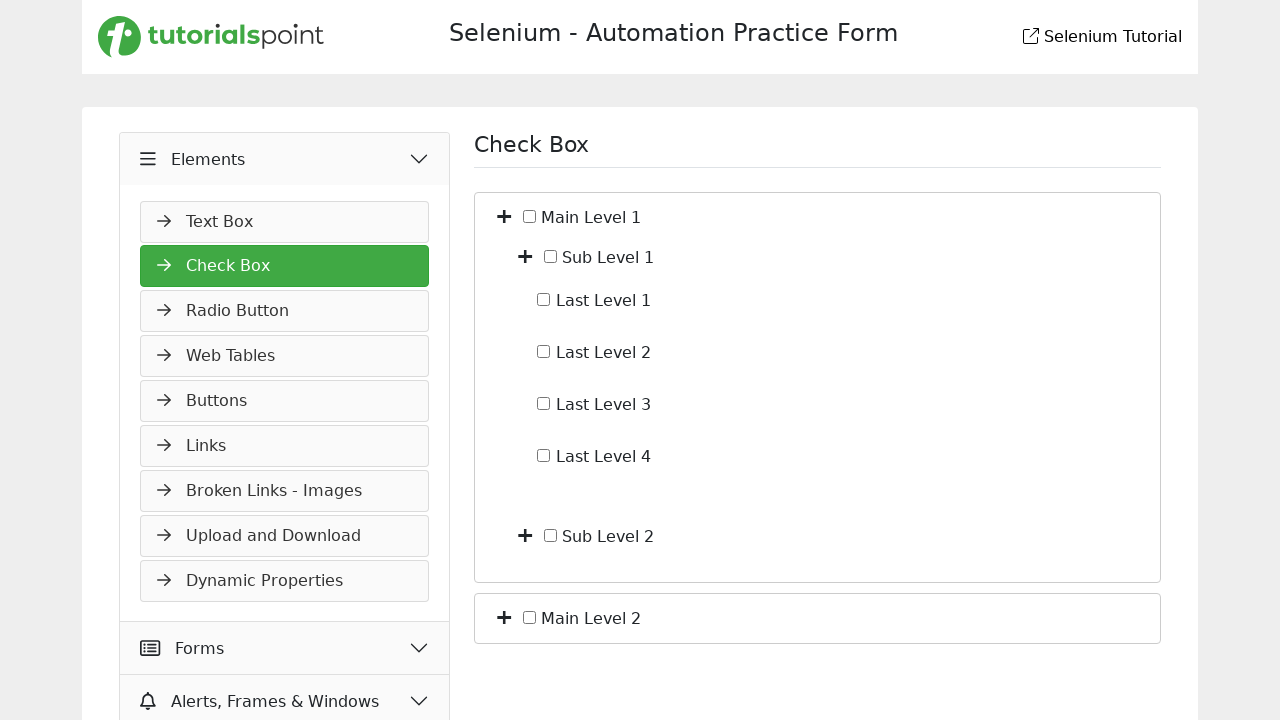

Waited 1000ms for Sub Level 1 to expand
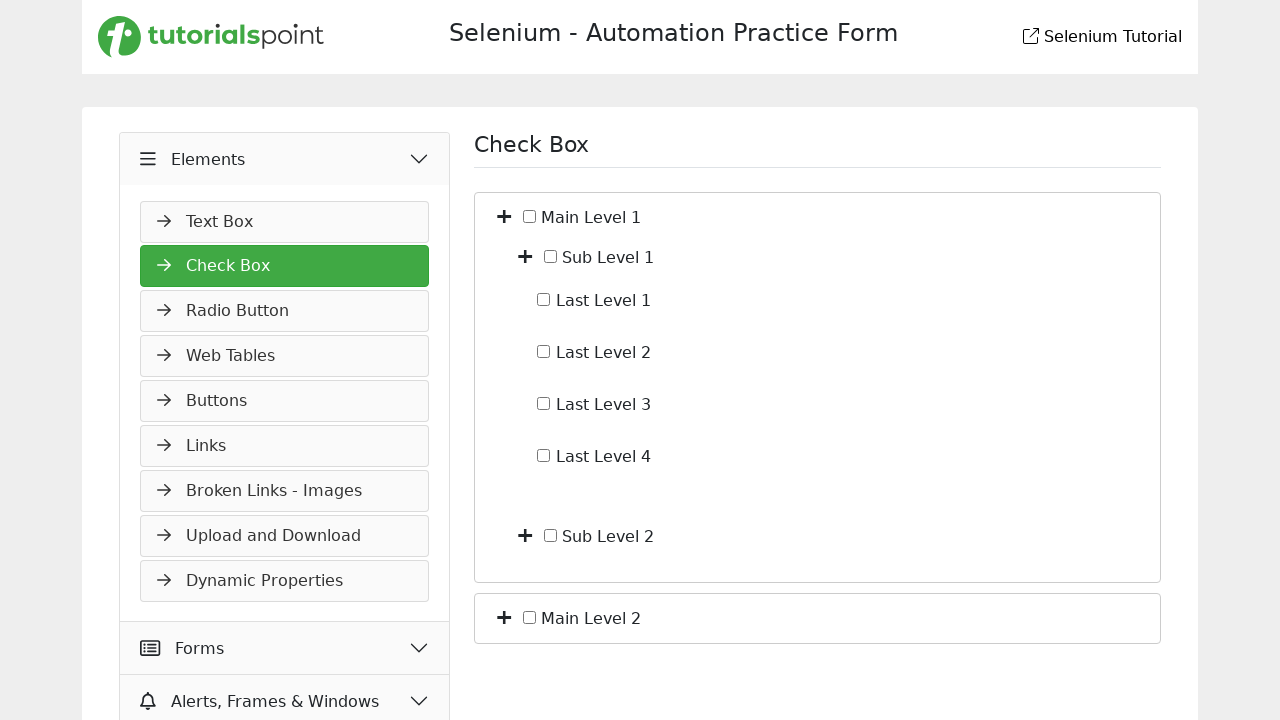

Clicked to collapse Sub Level 1 at (525, 255) on li#bf_1 span.plus.minus
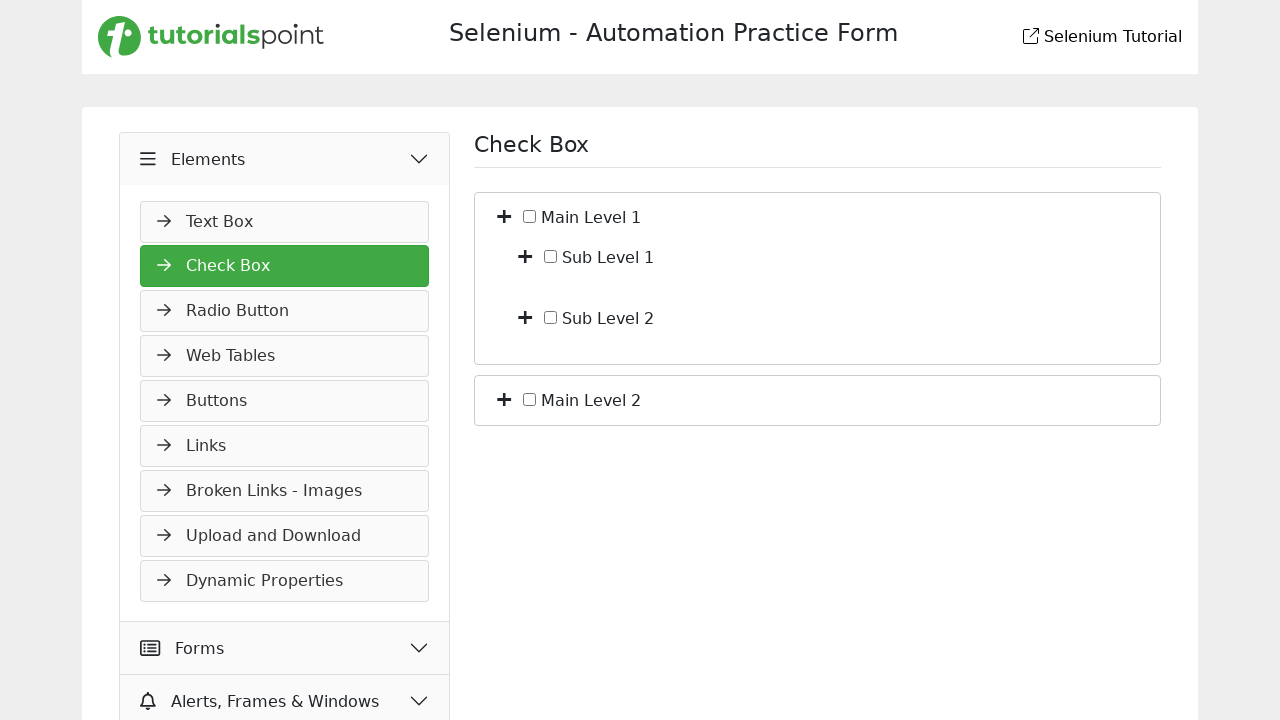

Waited 1000ms for Sub Level 1 to collapse
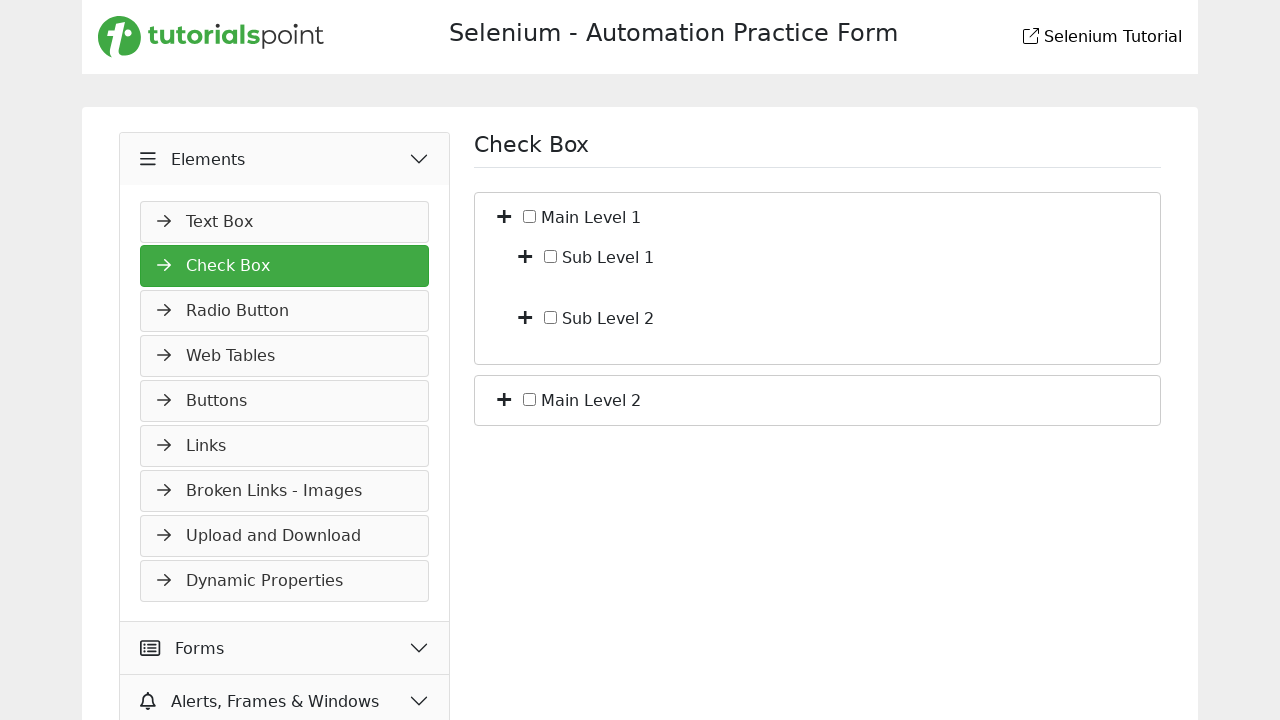

Clicked to expand Sub Level 1 again at (525, 255) on li#bf_1 span.plus
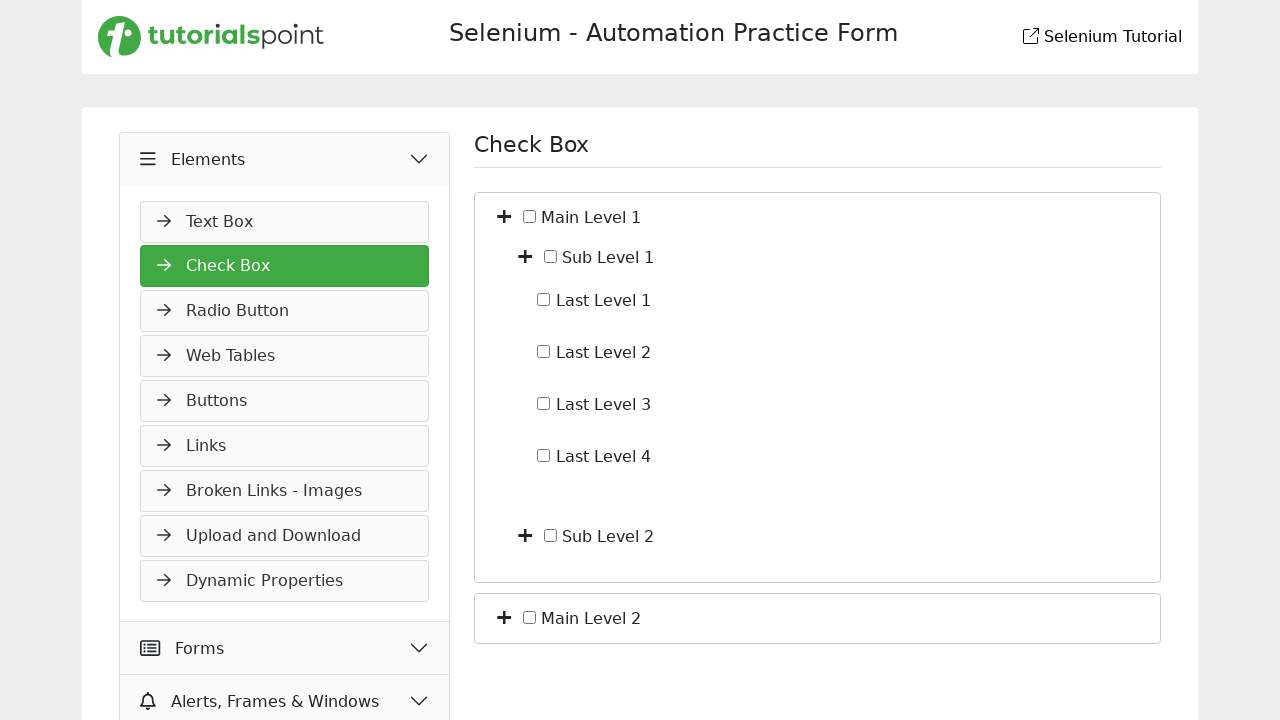

Waited 1000ms for Sub Level 1 to expand again
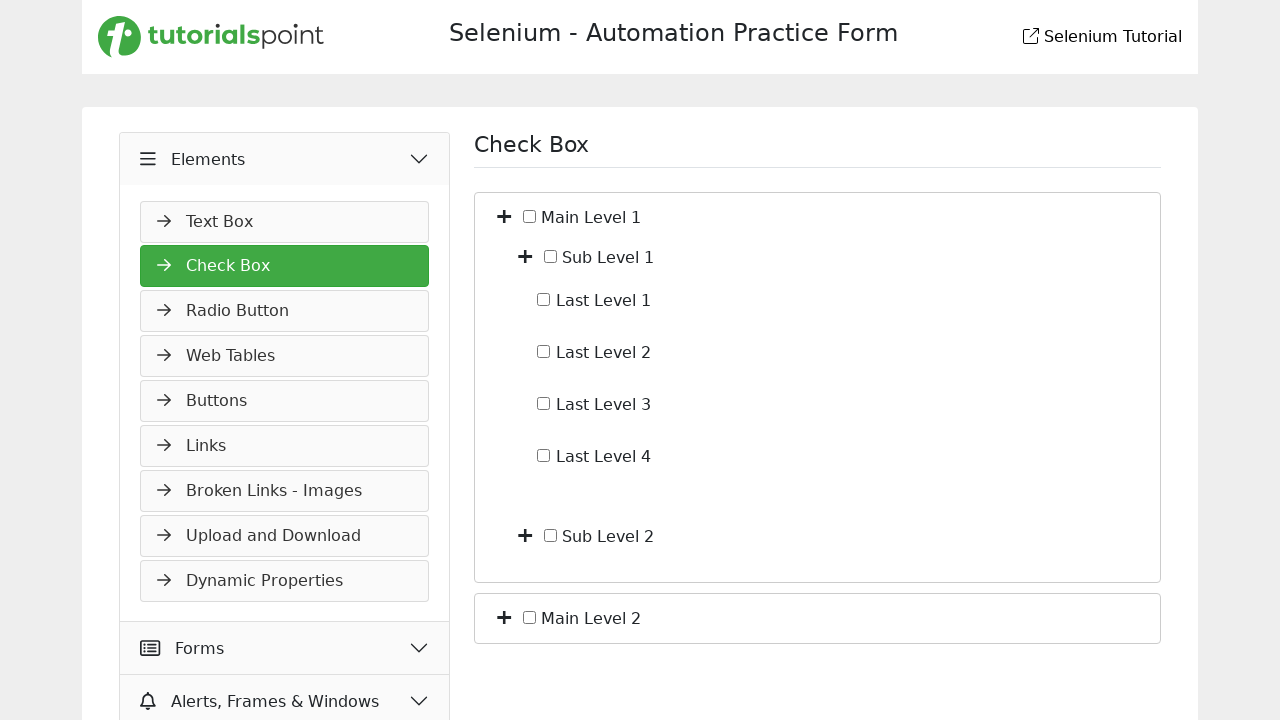

Clicked to collapse Main Level 1 and all sub-levels at (504, 215) on li#bs_1 span.plus.minus
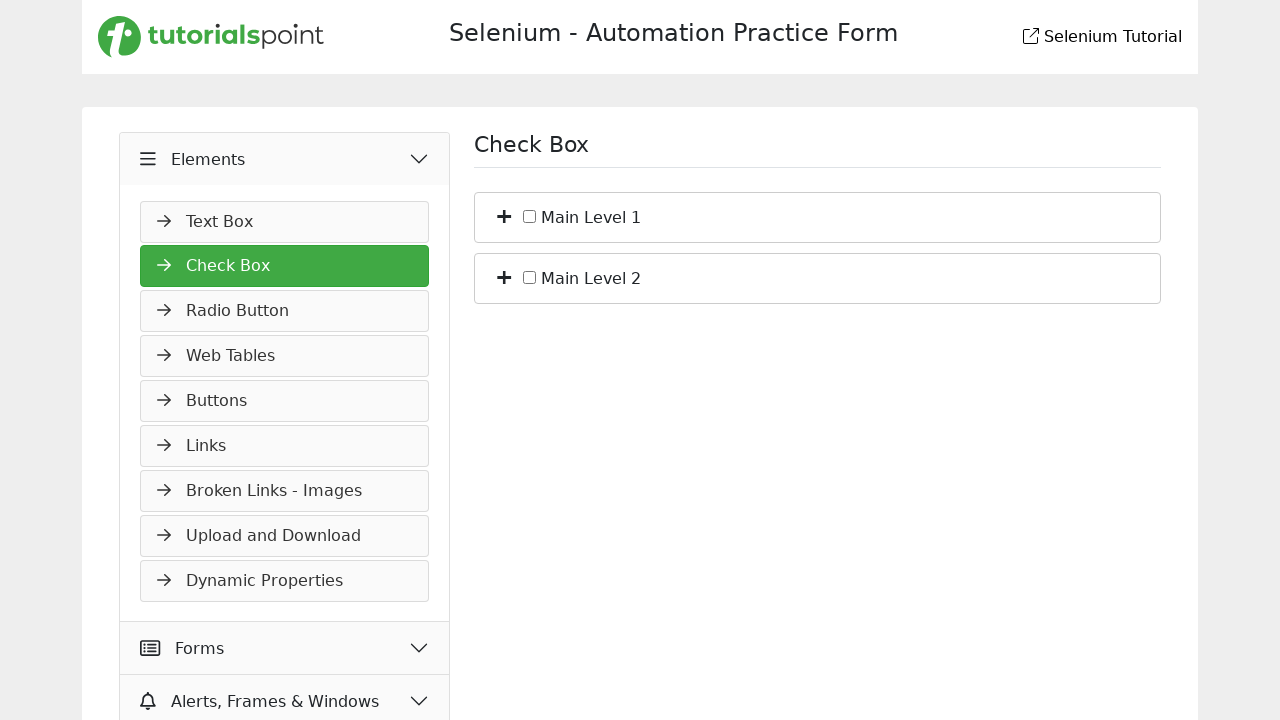

Waited 1000ms for Main Level 1 to collapse
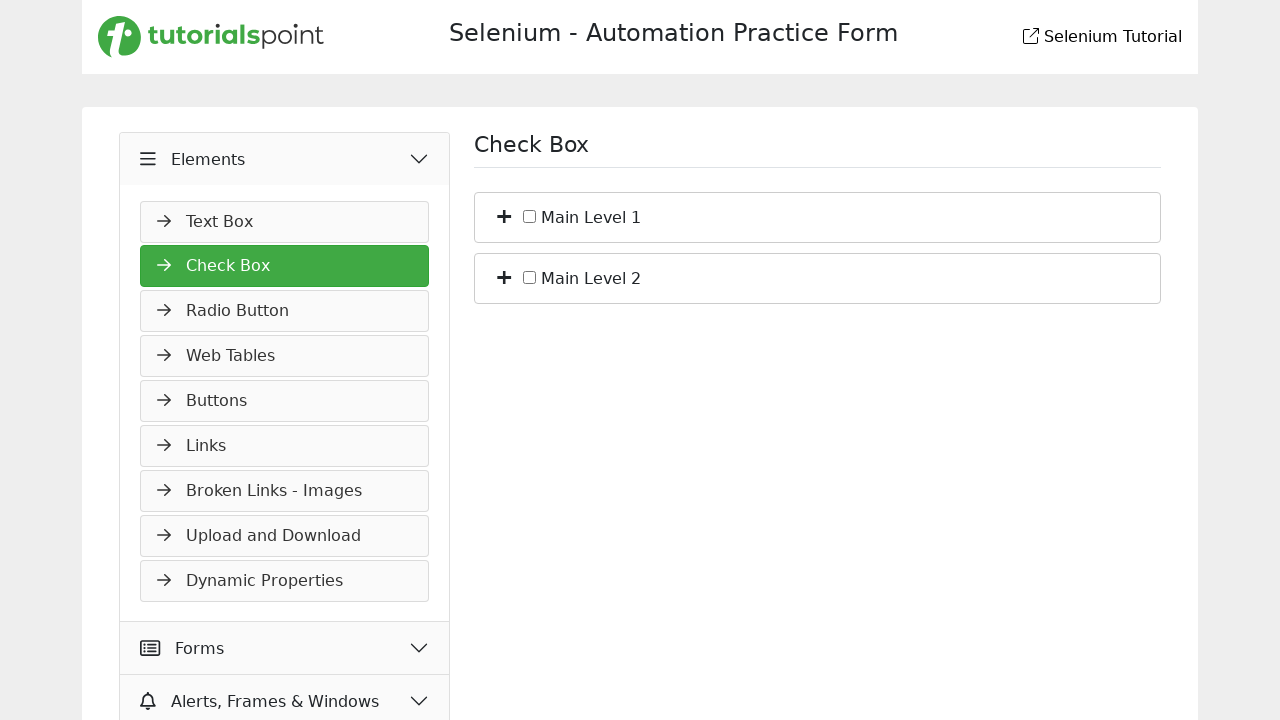

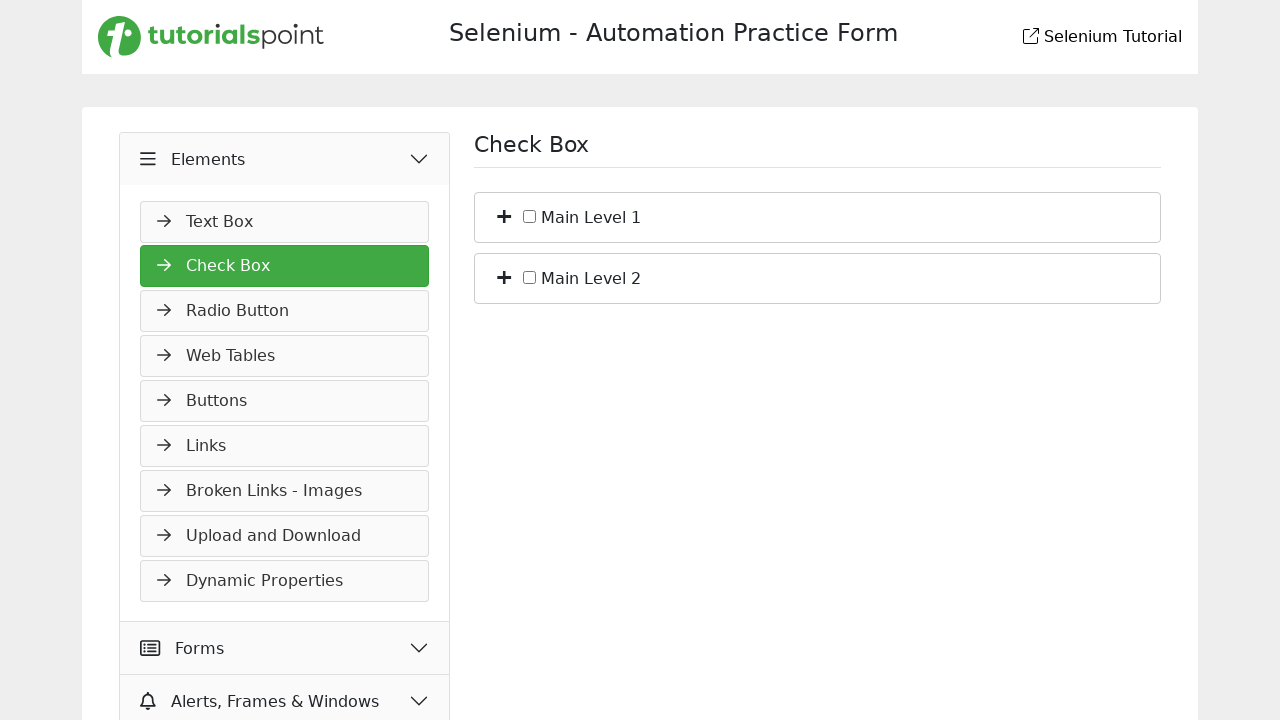